Tests that registration form validates phone number length requirement (10-11 digits)

Starting URL: https://alada.vn/tai-khoan/dang-ky.html

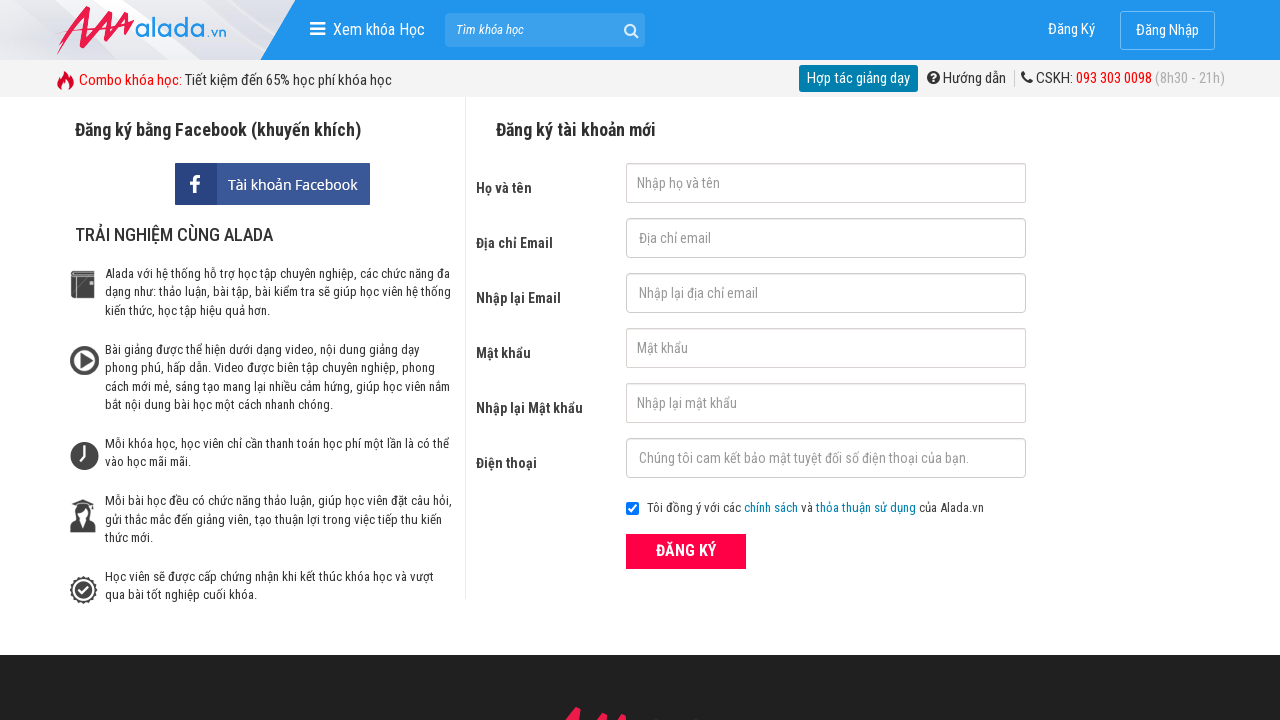

Filled first name field with 'Yen' on #txtFirstname
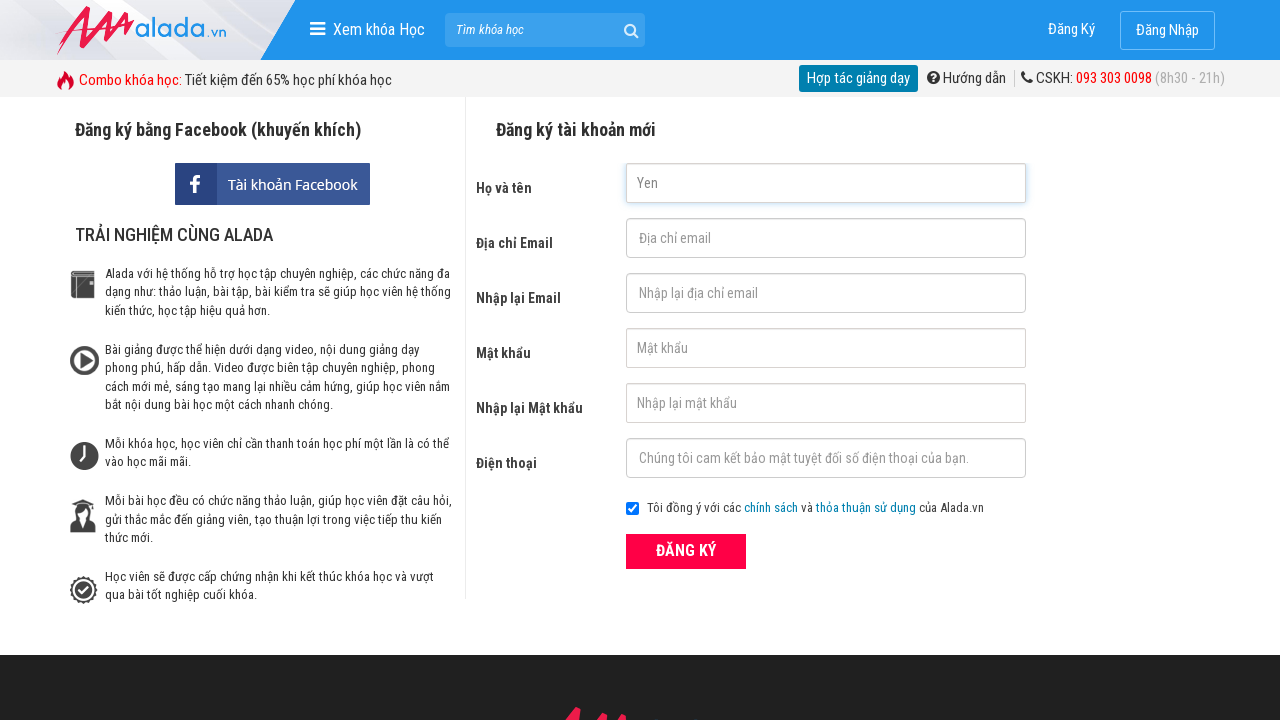

Filled email field with 'john@witch@gmail.com' on #txtEmail
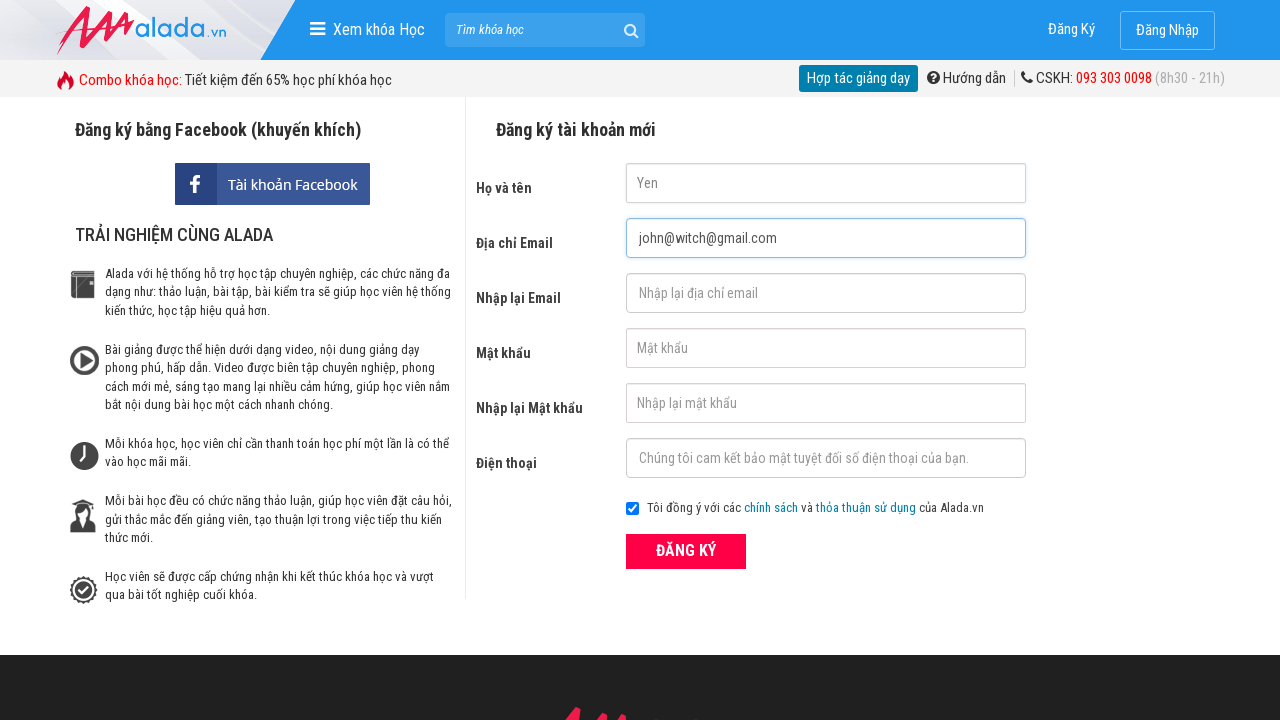

Filled confirm email field with 'john@witch@gmail.com' on #txtCEmail
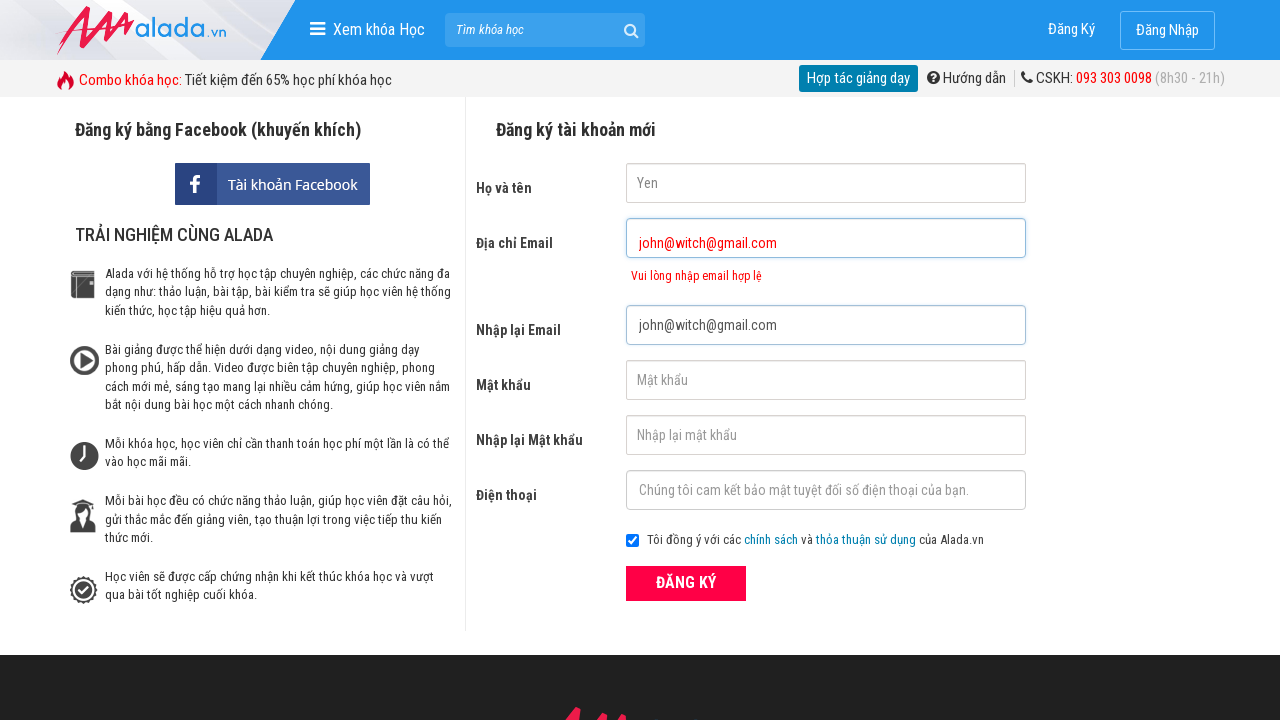

Filled password field with '1234' on #txtPassword
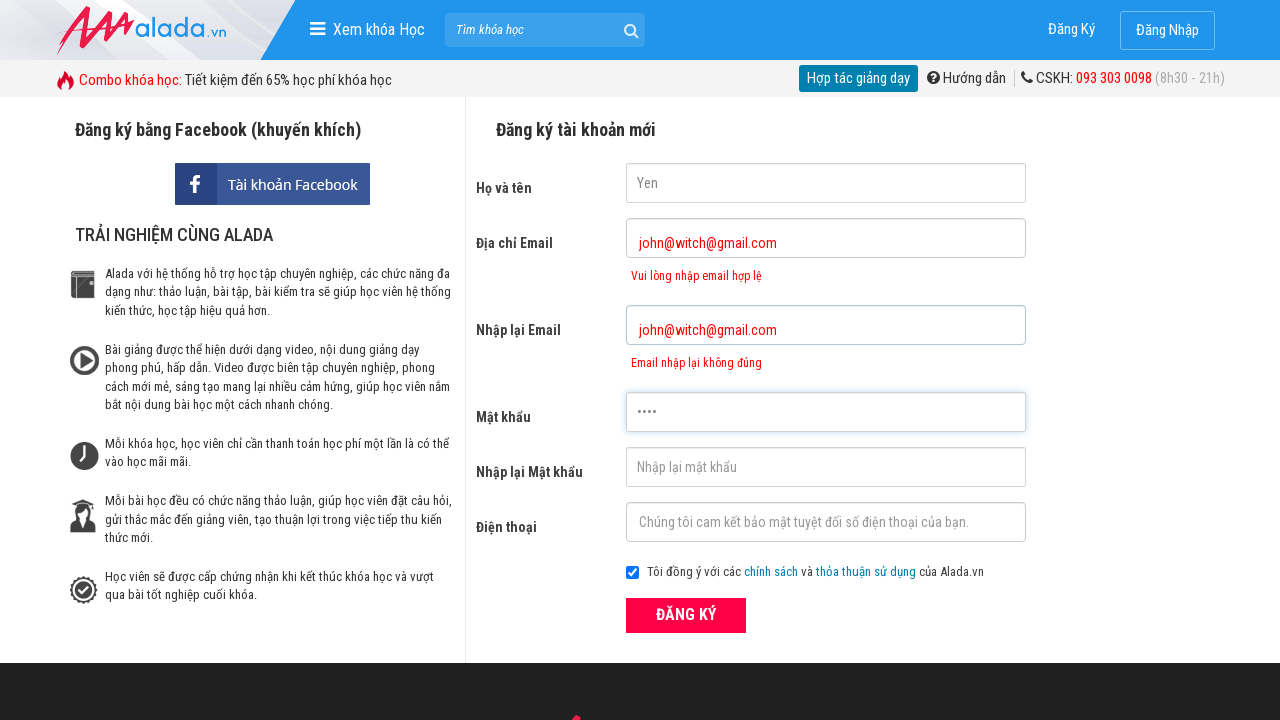

Filled confirm password field with '1234' on #txtCPassword
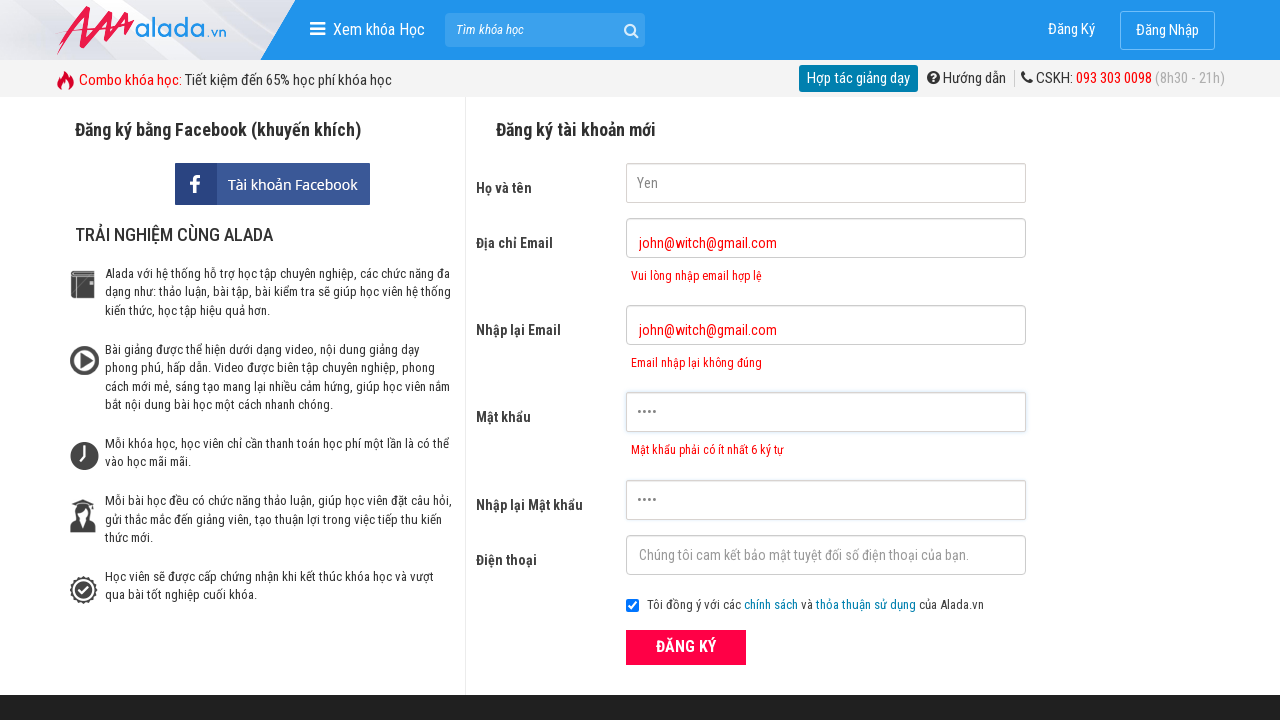

Filled phone field with '0948889' (7 digits - below 10-11 digit requirement) on #txtPhone
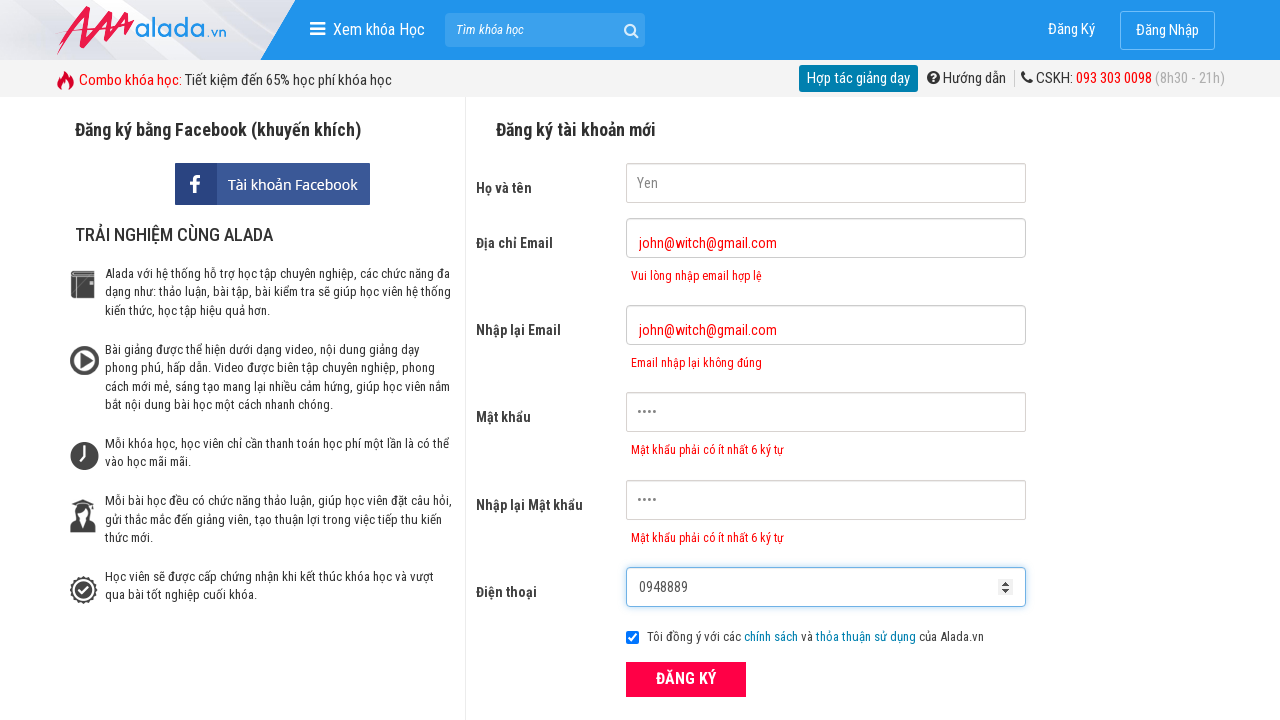

Clicked ĐĂNG KÝ (Register) button to submit form at (686, 680) on xpath=//form[@id='frmLogin']//button[text()='ĐĂNG KÝ']
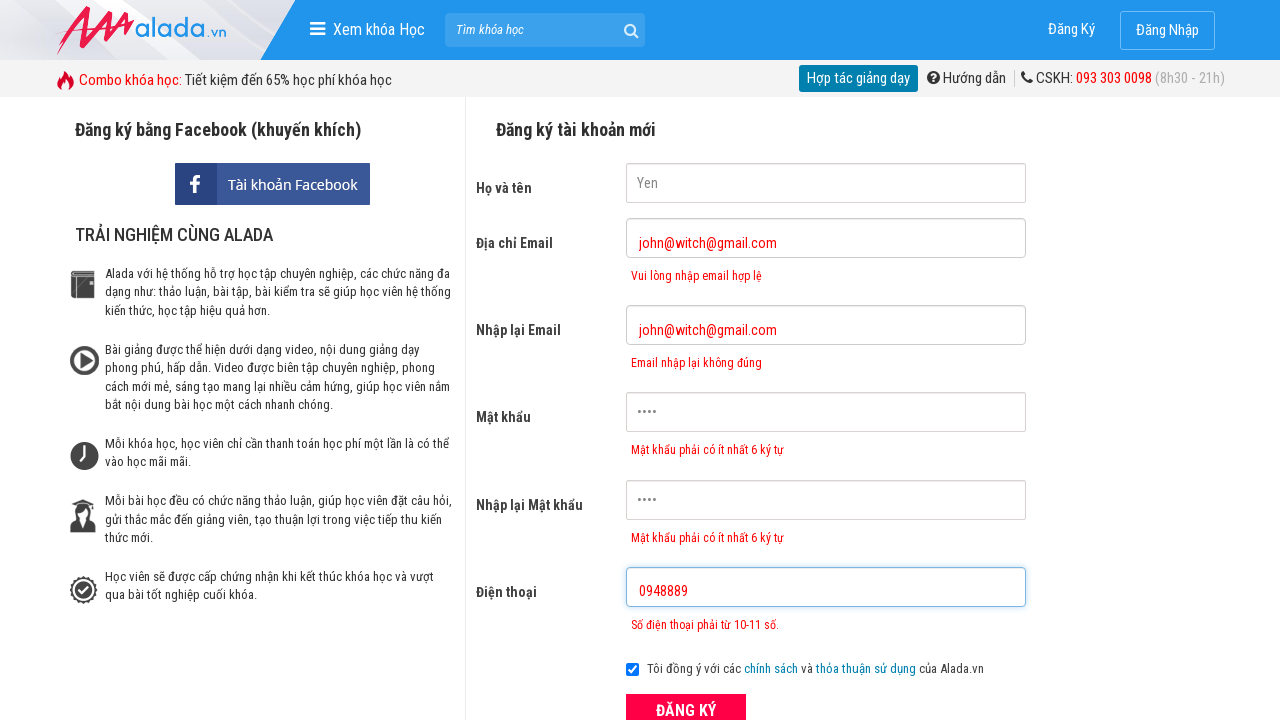

Phone number error message appeared - validation failed as expected
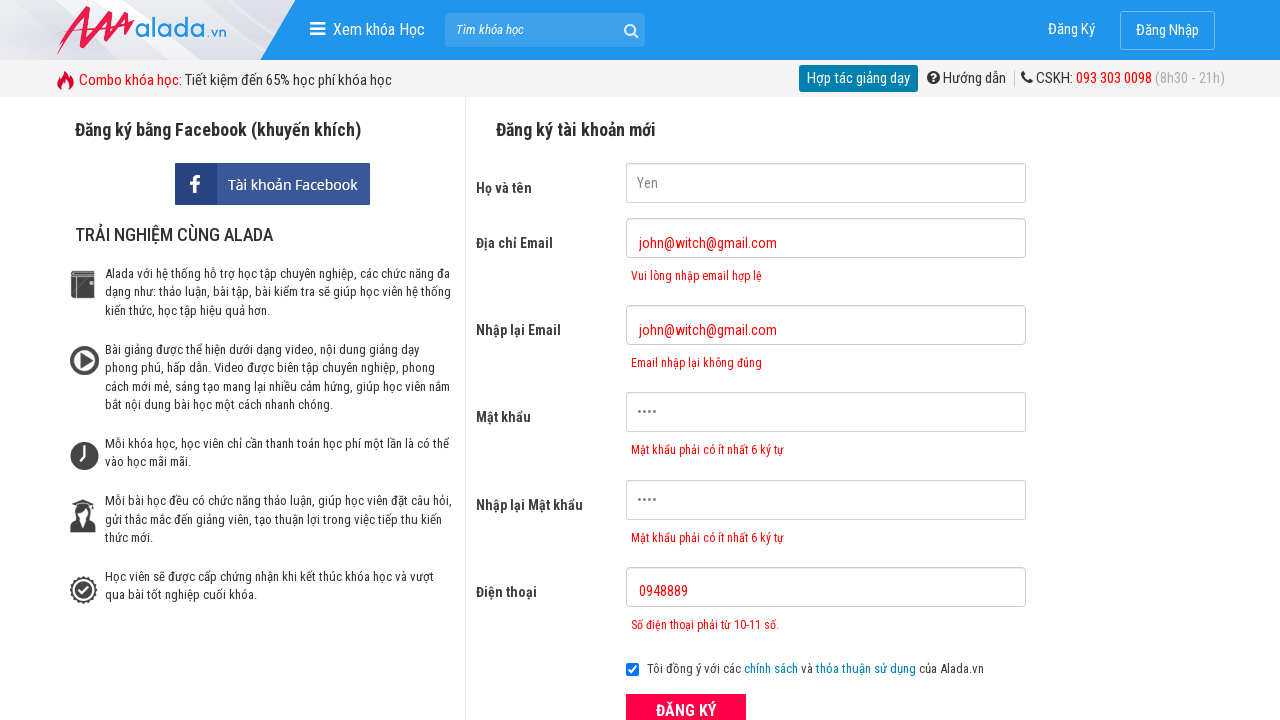

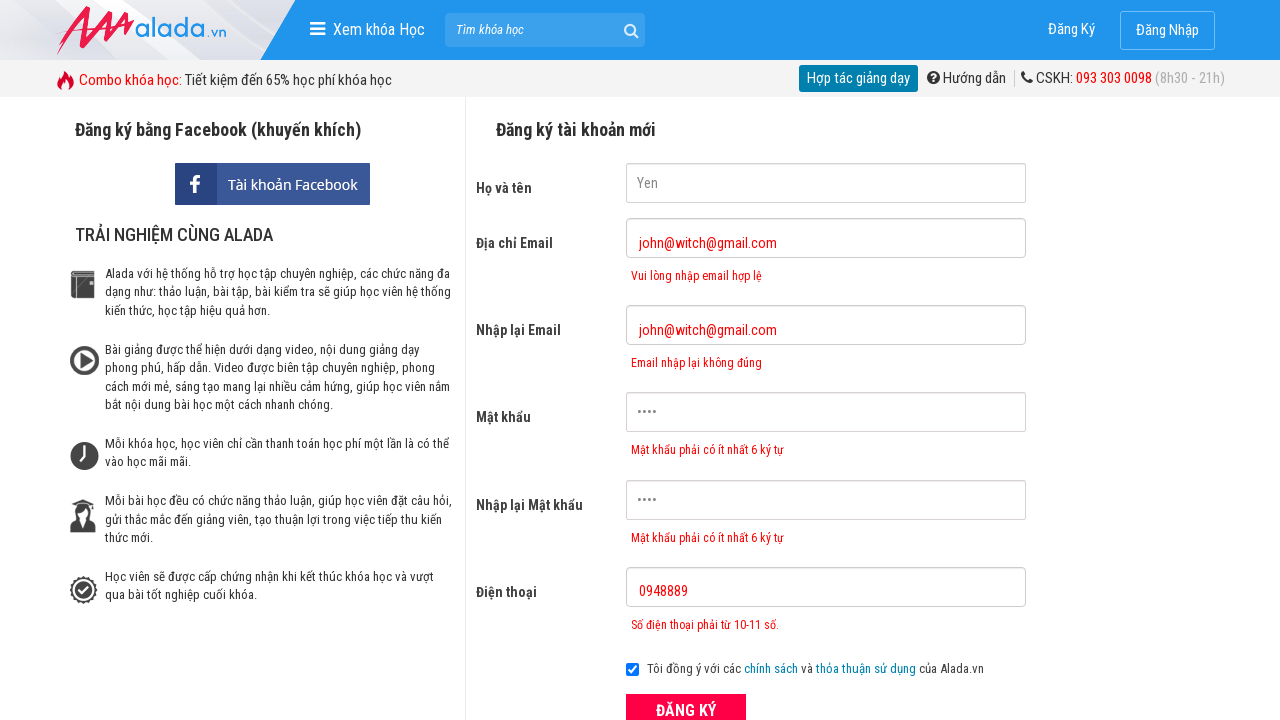